Tests alert handling functionality by entering a name in an input field, clicking the alert button, and verifying the alert message text before accepting it

Starting URL: https://www.rahulshettyacademy.com/AutomationPractice/

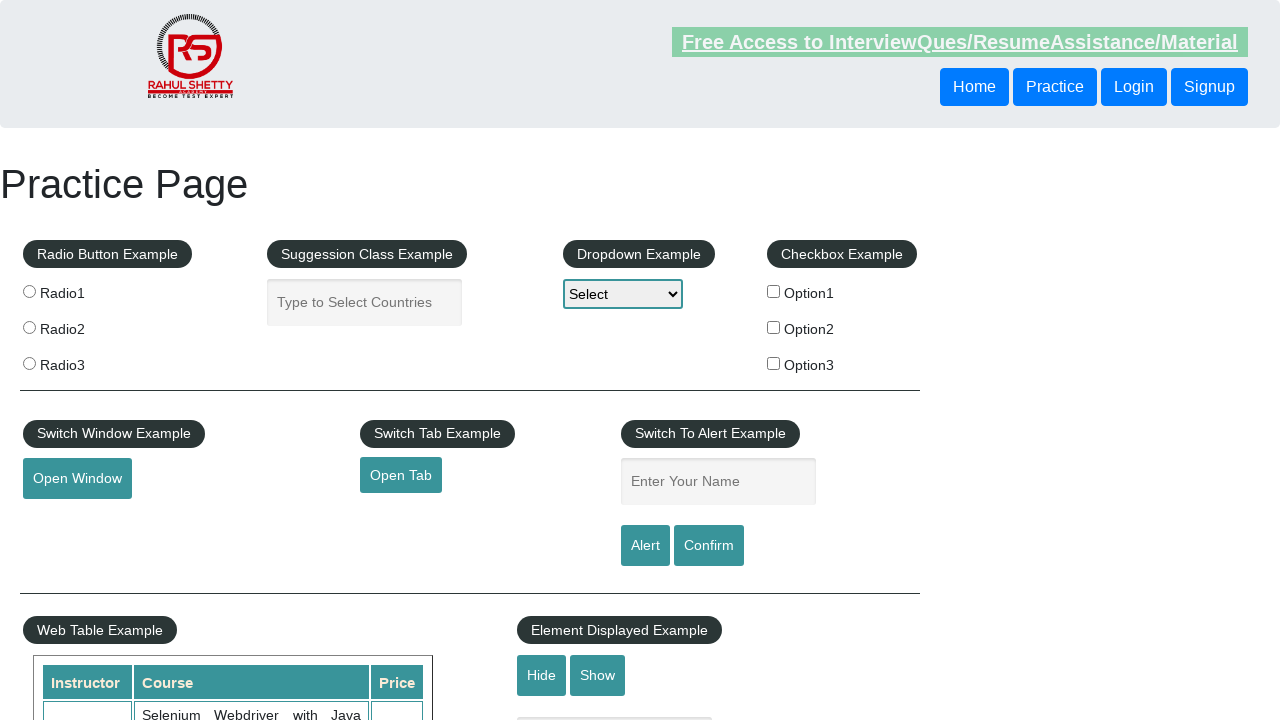

Filled name input field with 'Hi' on input#name
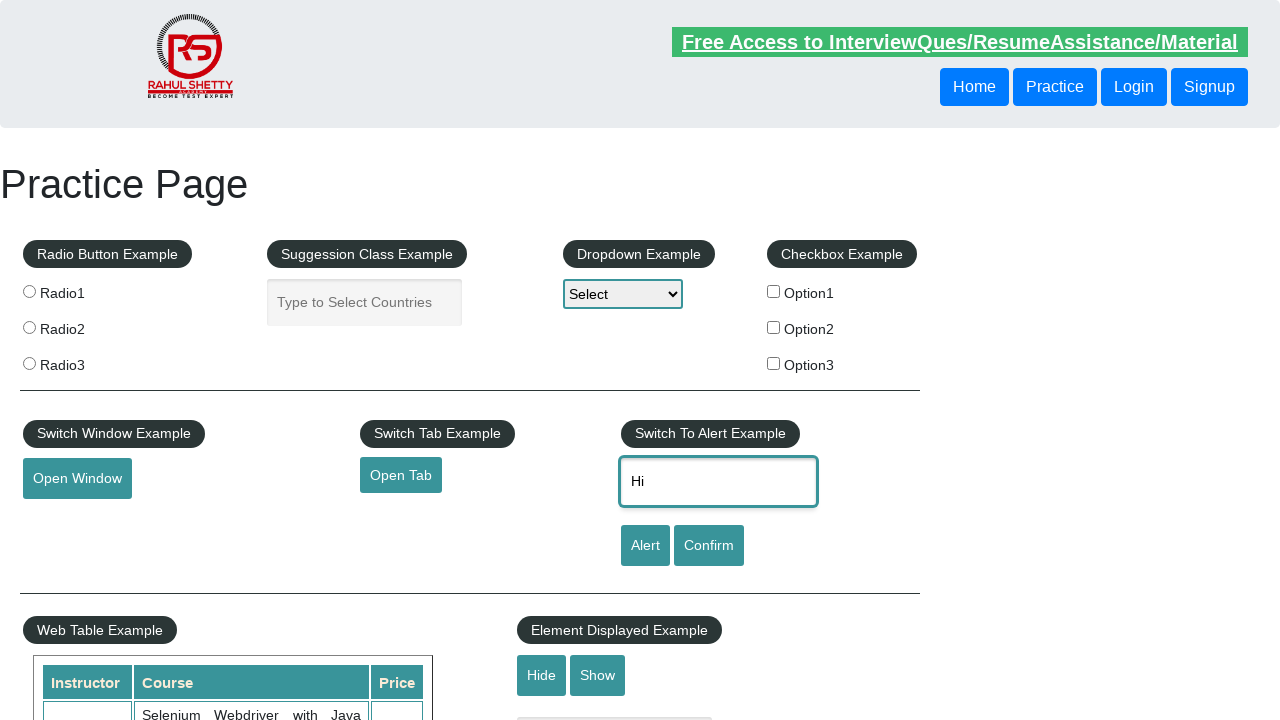

Clicked alert button to trigger alert dialog at (645, 546) on input#alertbtn
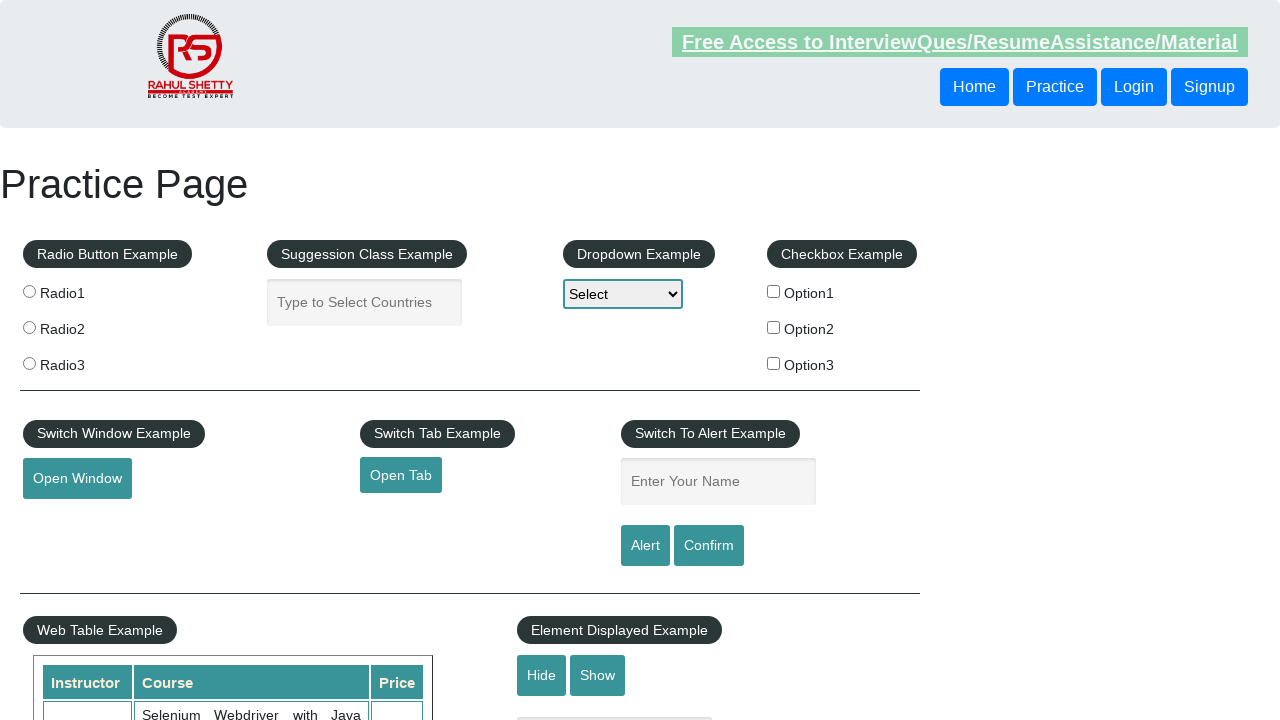

Set up dialog handler to accept alerts
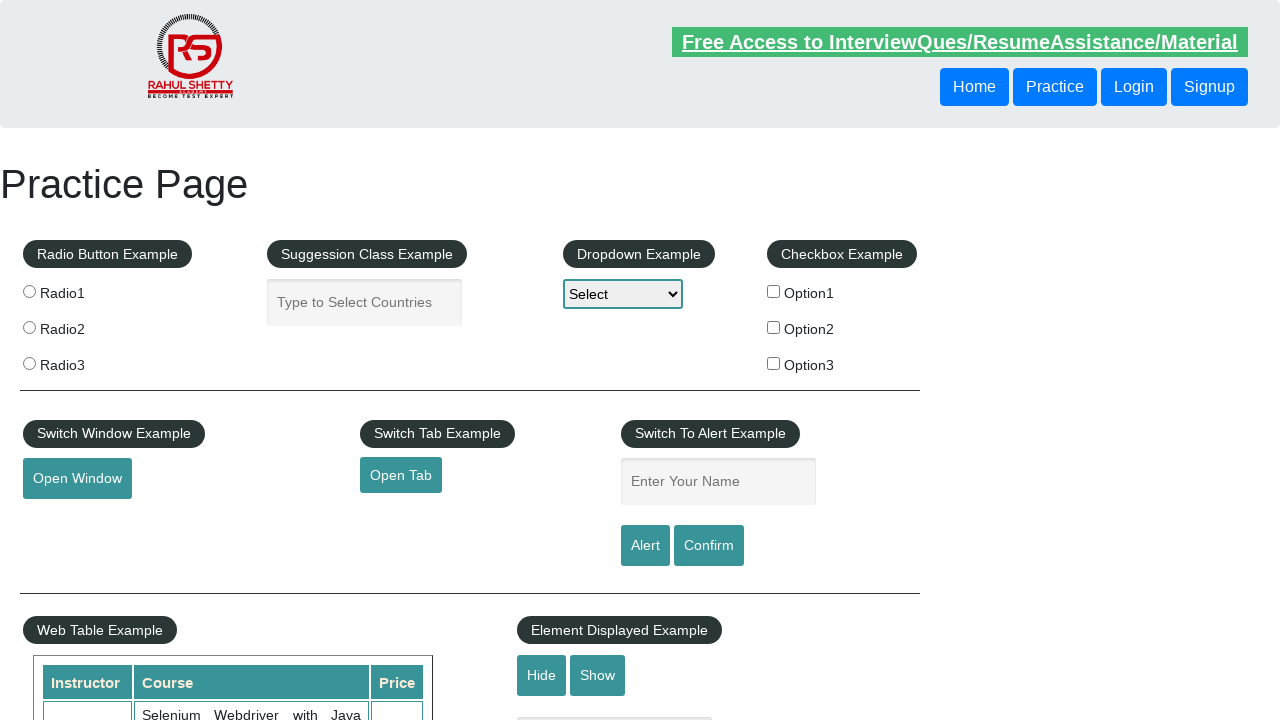

Configured dialog handler with message assertion
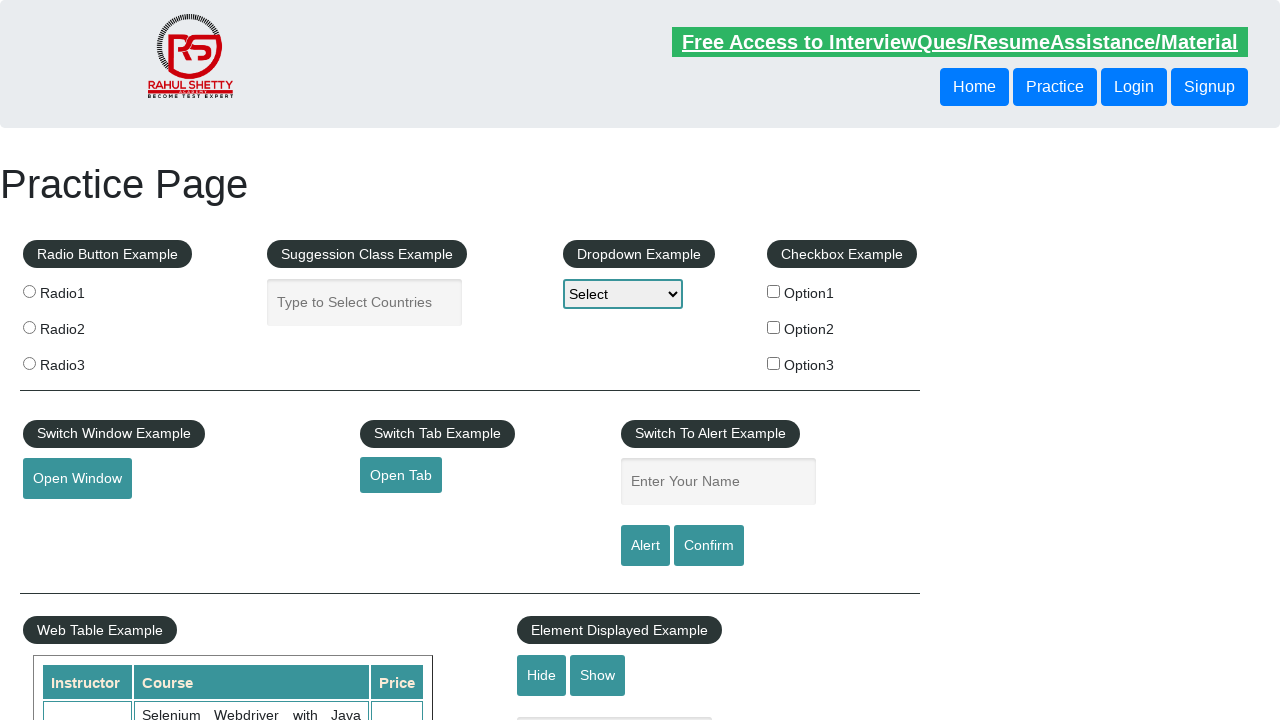

Filled name input field with 'TestUser' on input#name
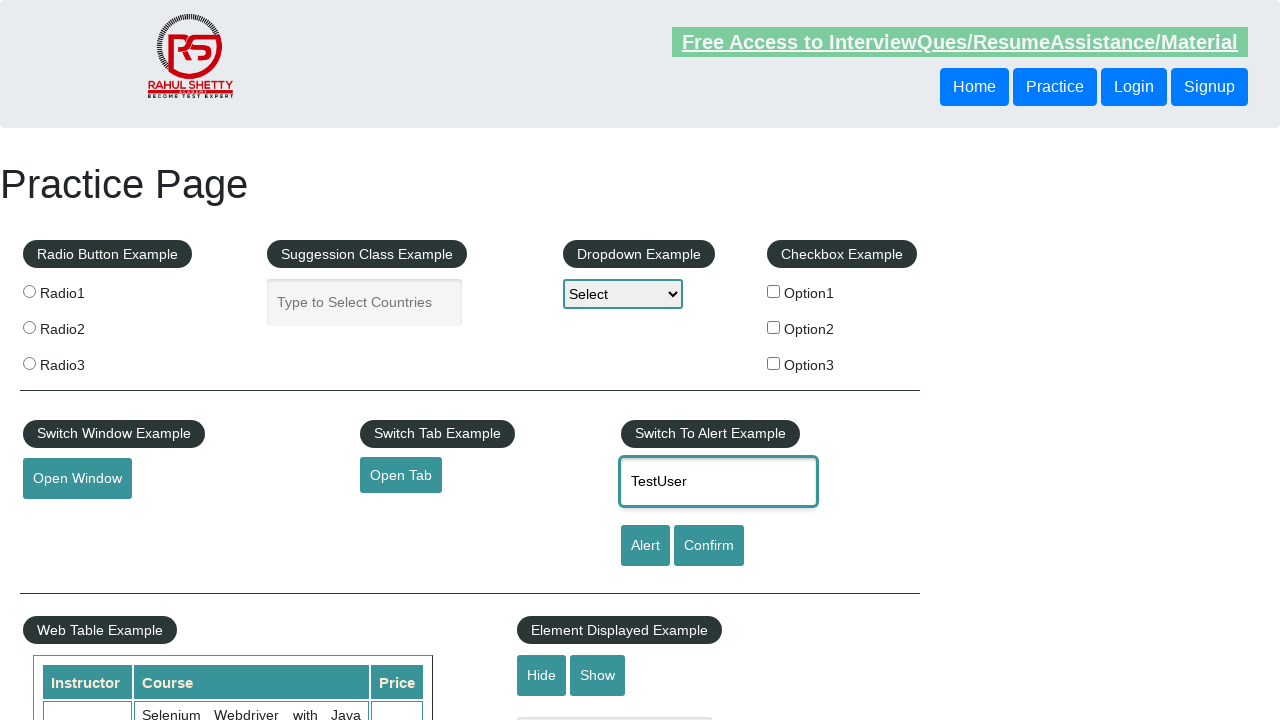

Clicked alert button to trigger alert dialog with TestUser name at (645, 546) on input#alertbtn
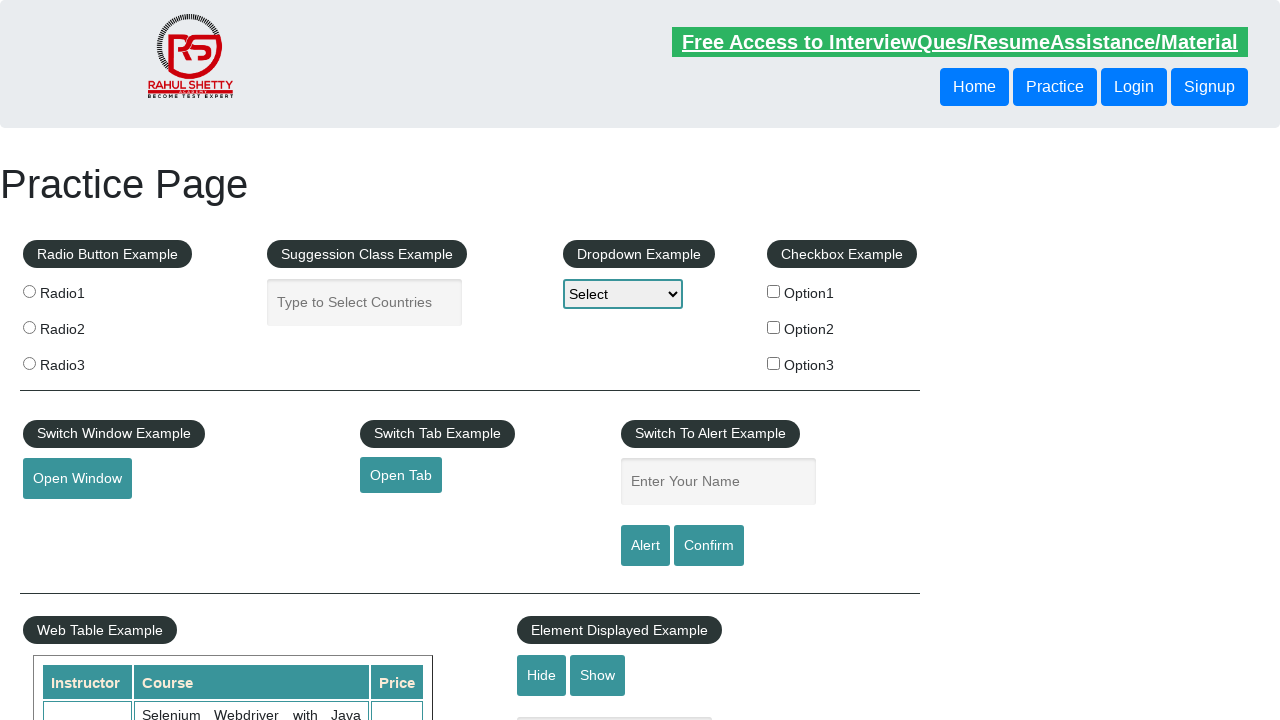

Waited 1000ms for page to stabilize after alert handling
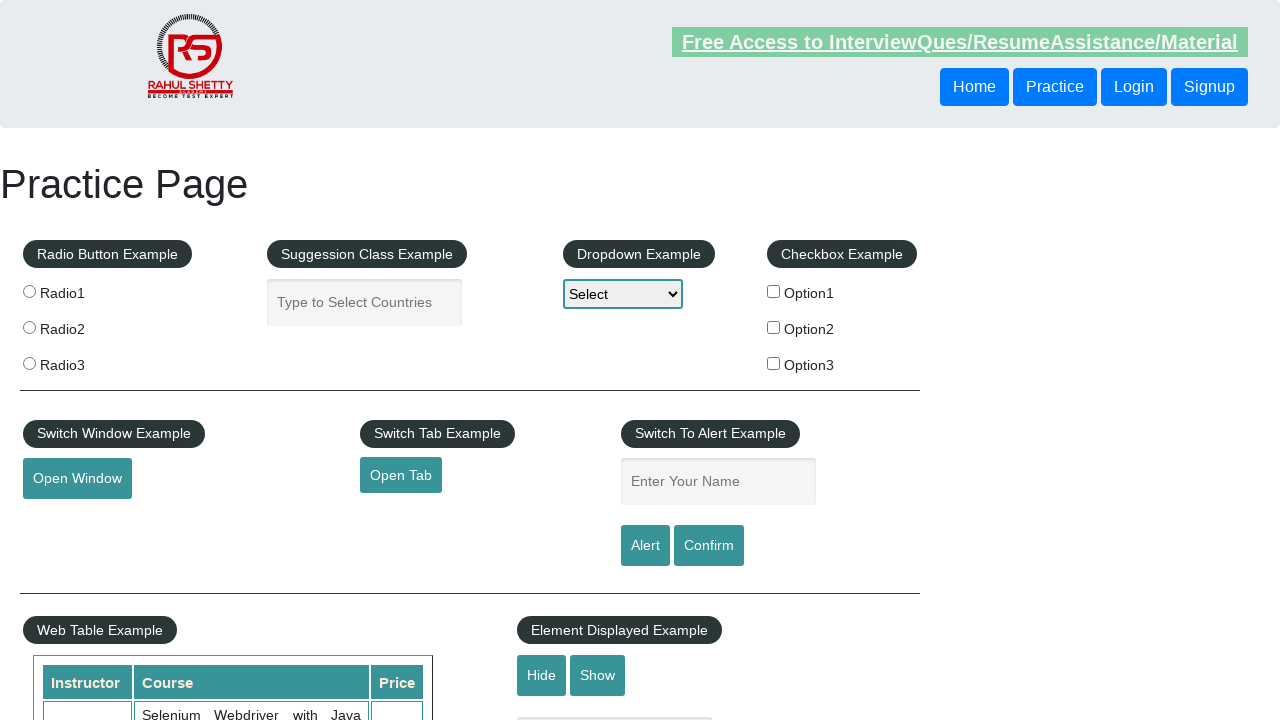

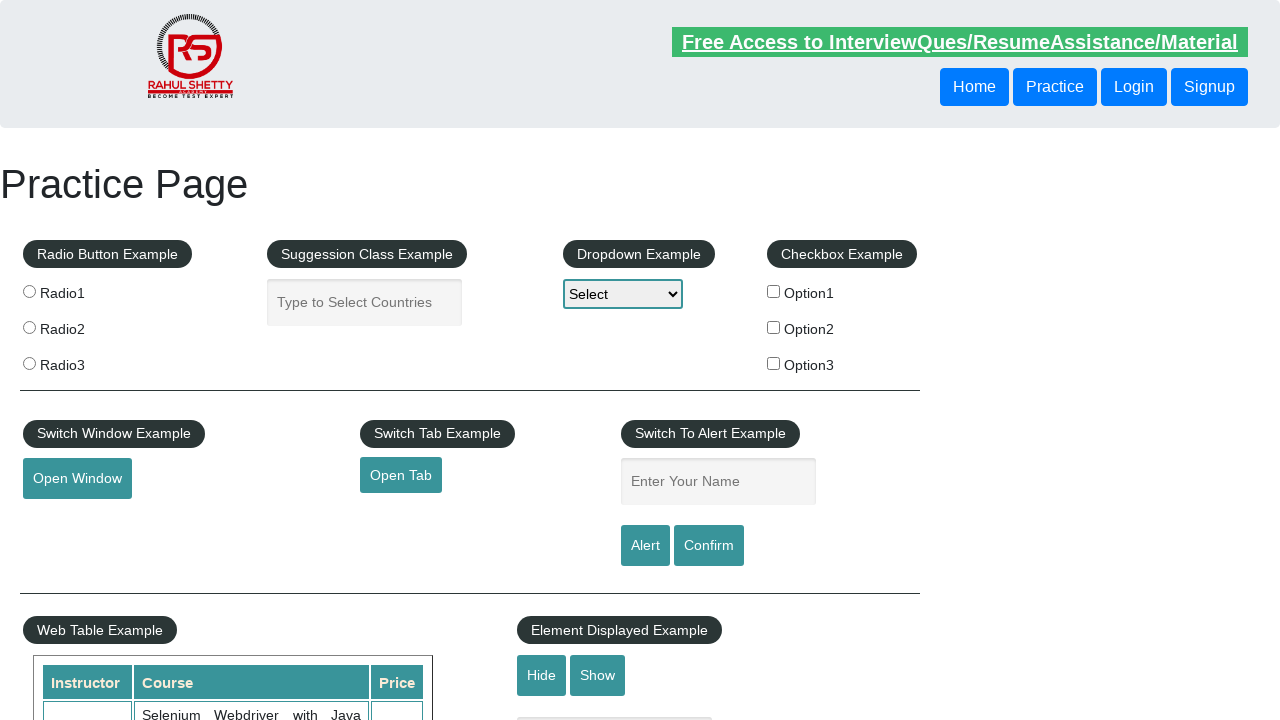